Navigates to MakeMyTrip flights page and verifies that the "Trains" navigation element is present on the page

Starting URL: https://www.makemytrip.com/flights/

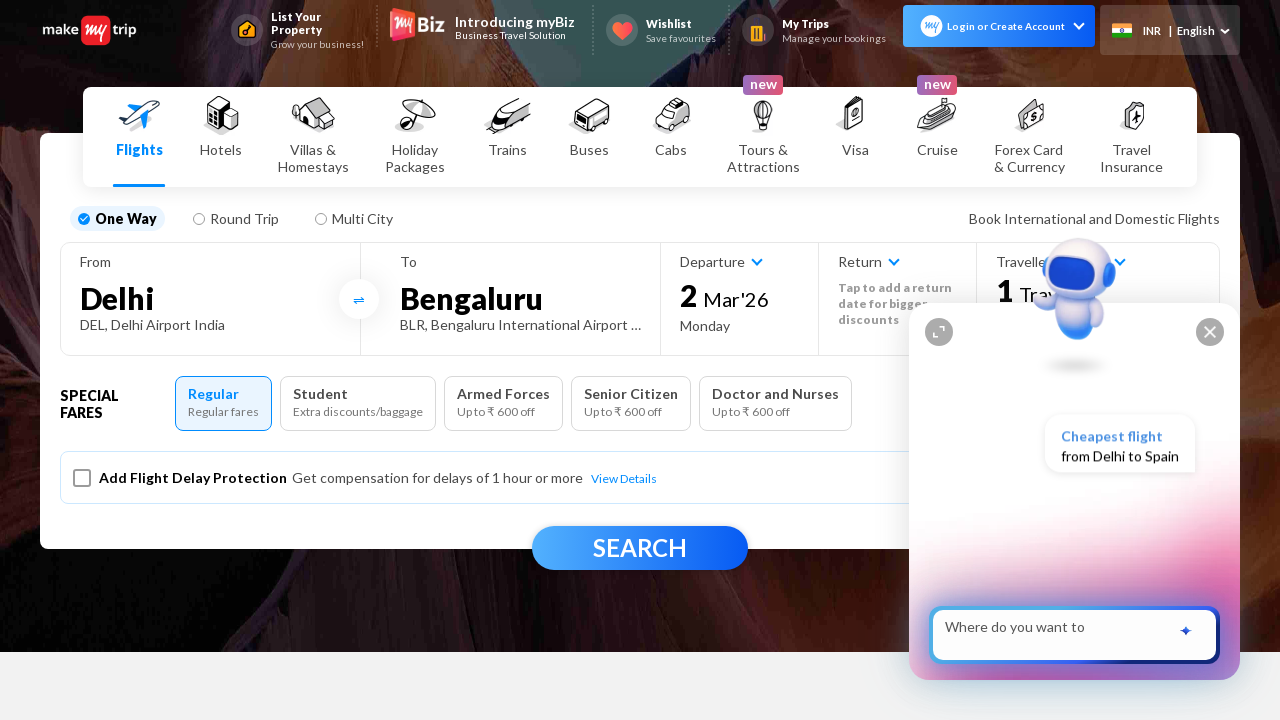

Waited for page to reach domcontentloaded state
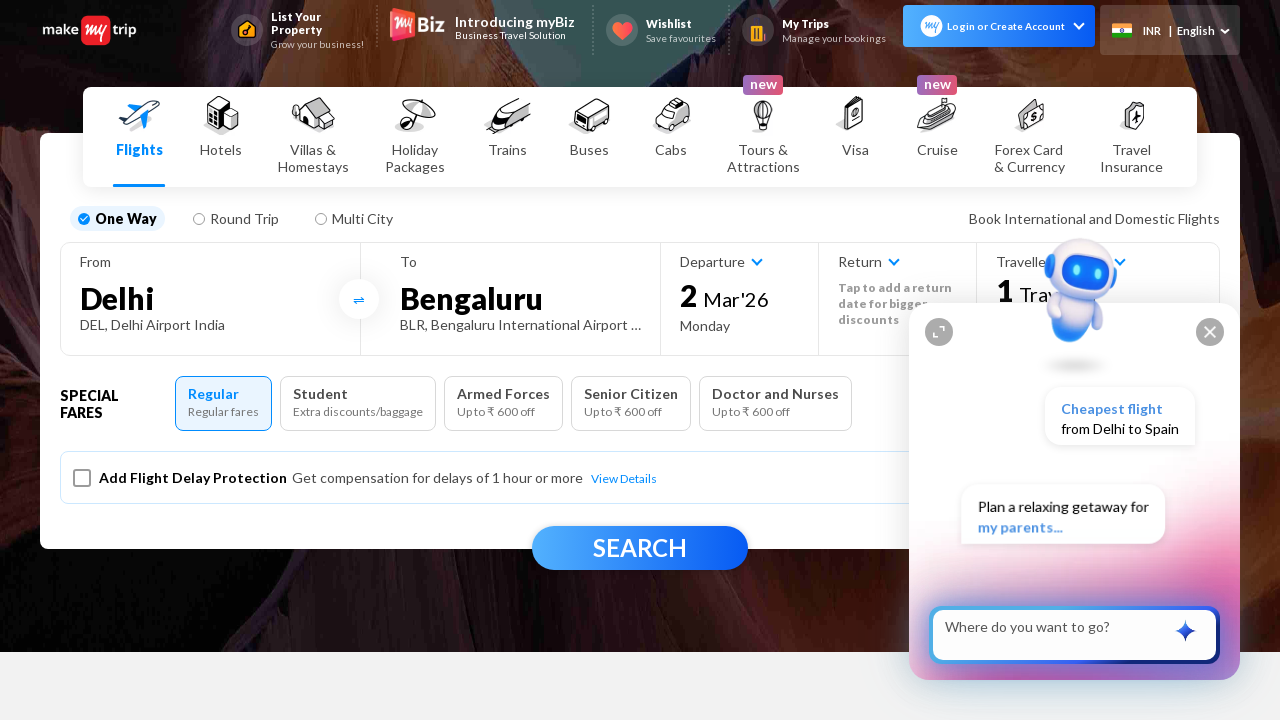

Located the 'Trains' navigation element
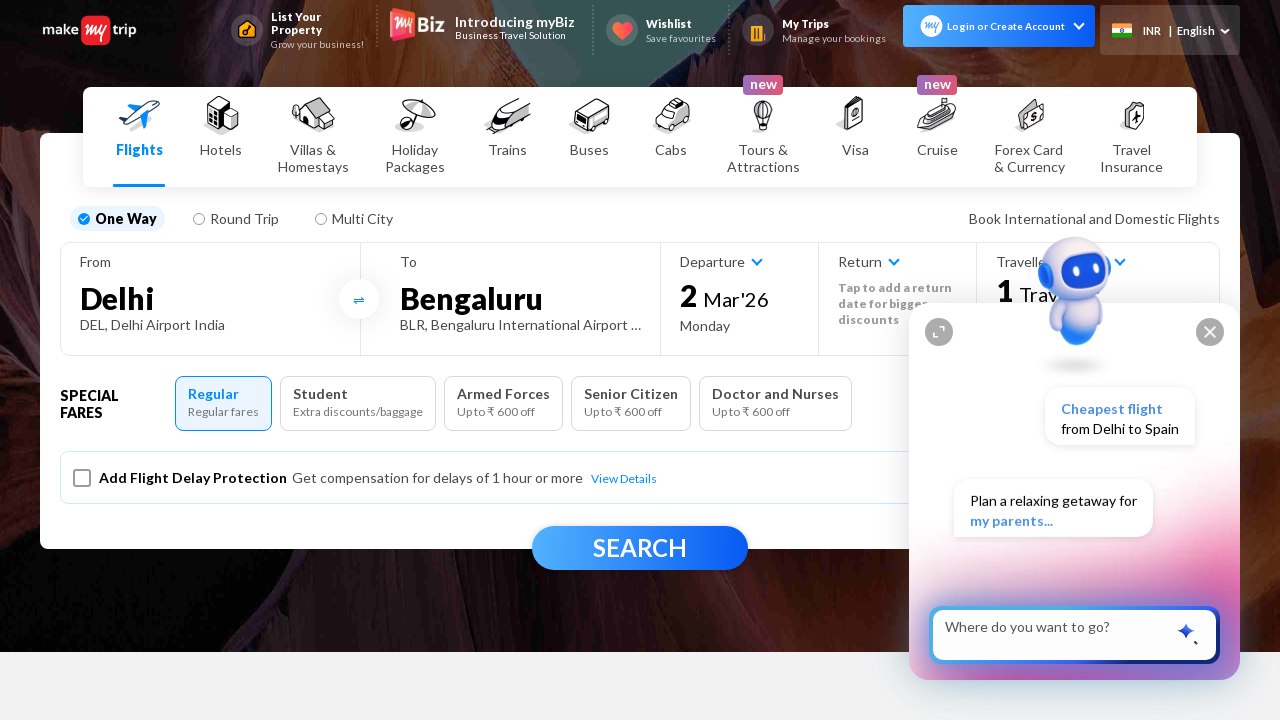

Verified 'Trains' element is visible on the page
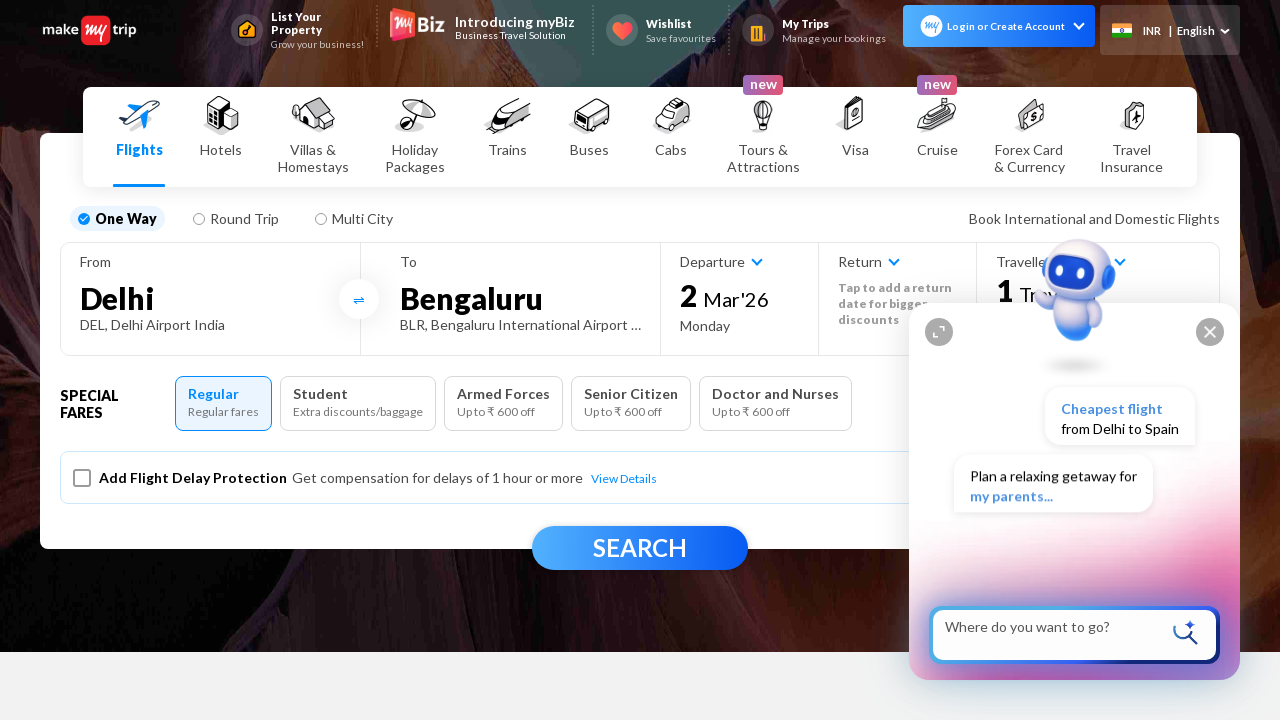

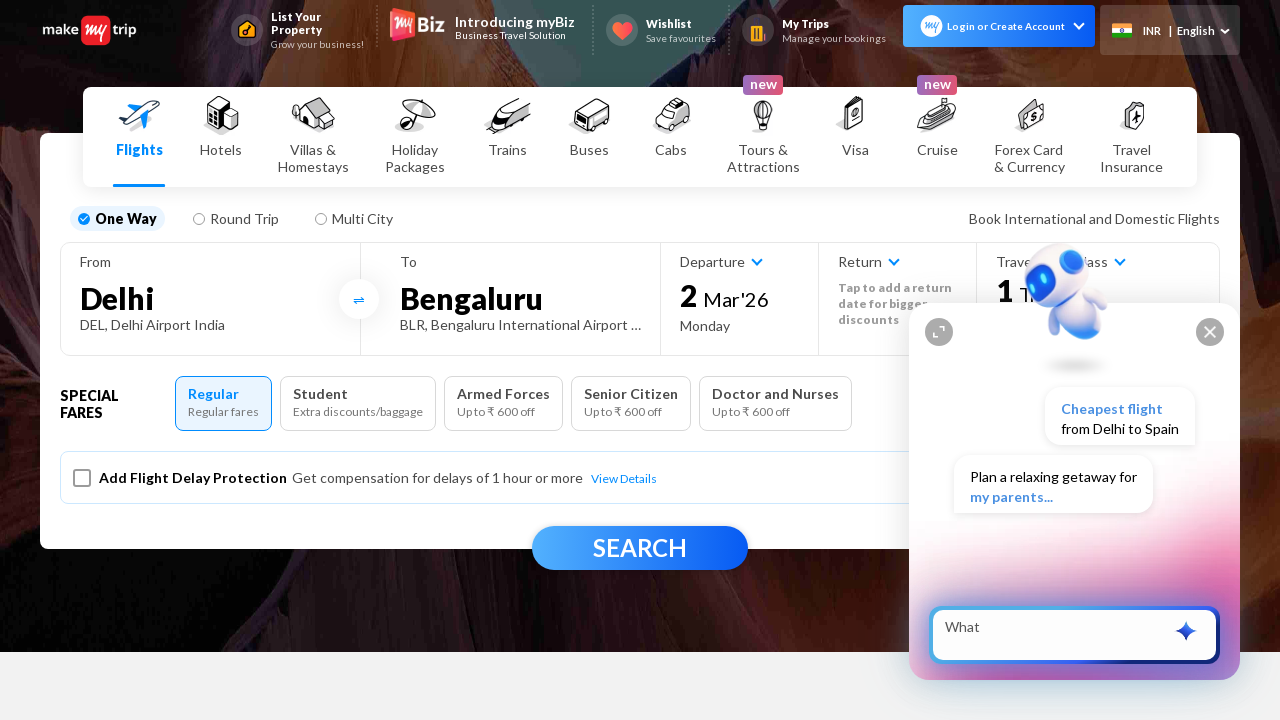